Tests filtering to display all items after filtering by other categories

Starting URL: https://demo.playwright.dev/todomvc

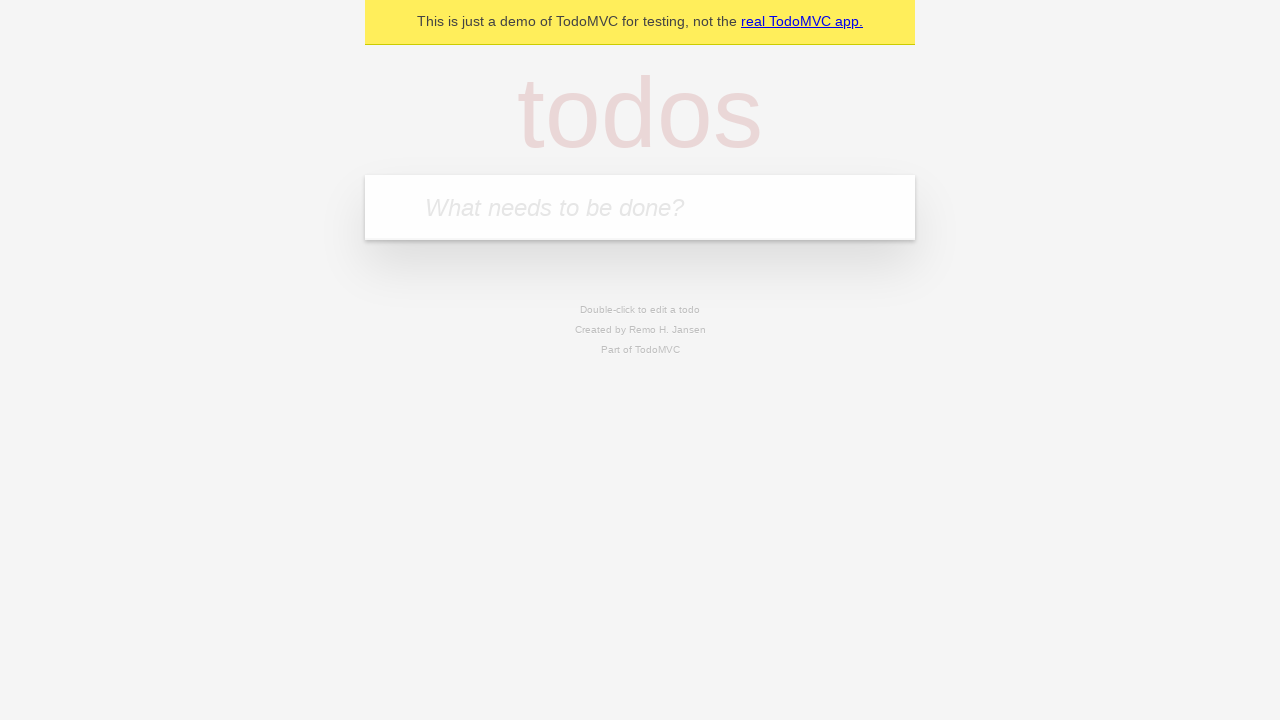

Filled todo input with 'buy some cheese' on internal:attr=[placeholder="What needs to be done?"i]
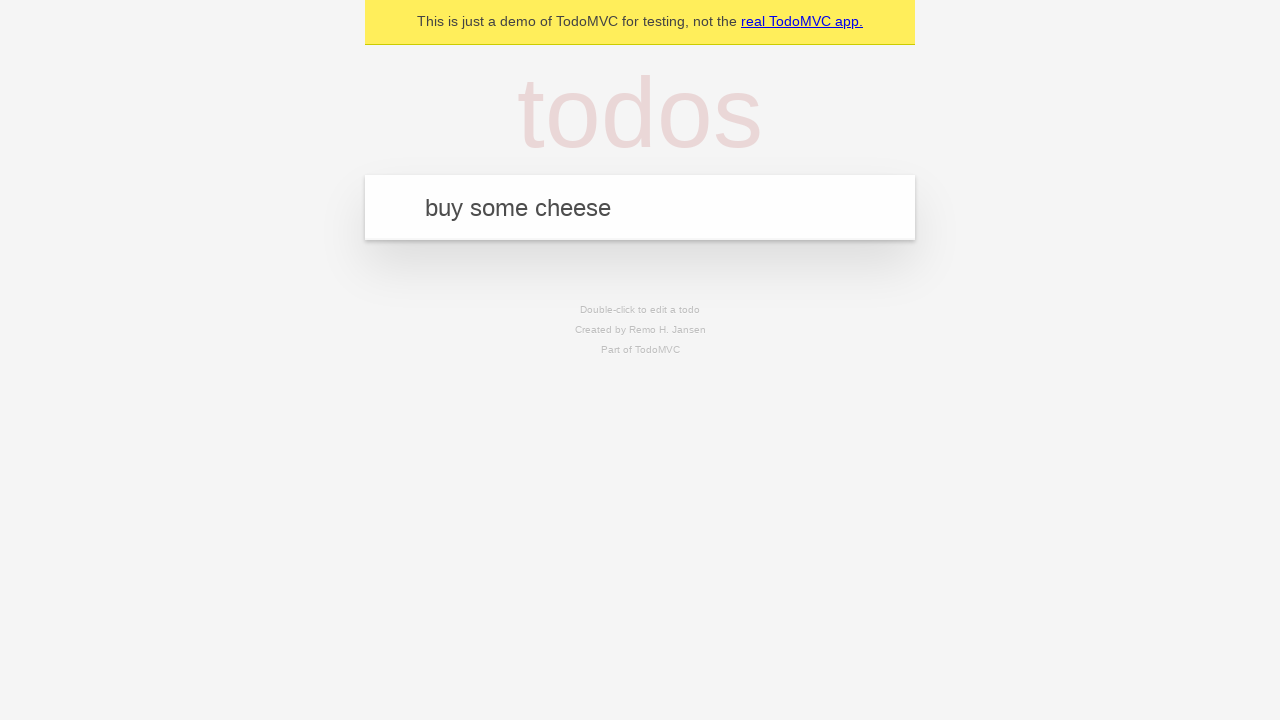

Pressed Enter to add todo 'buy some cheese' on internal:attr=[placeholder="What needs to be done?"i]
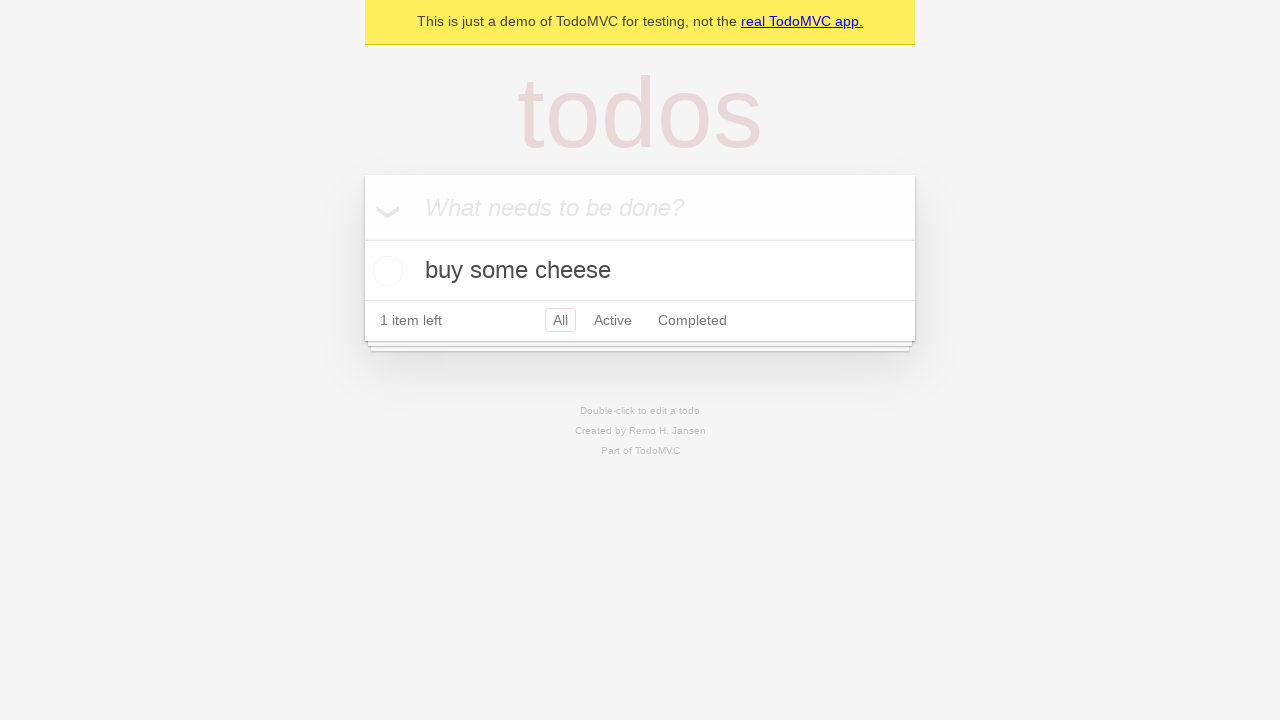

Filled todo input with 'feed the cat' on internal:attr=[placeholder="What needs to be done?"i]
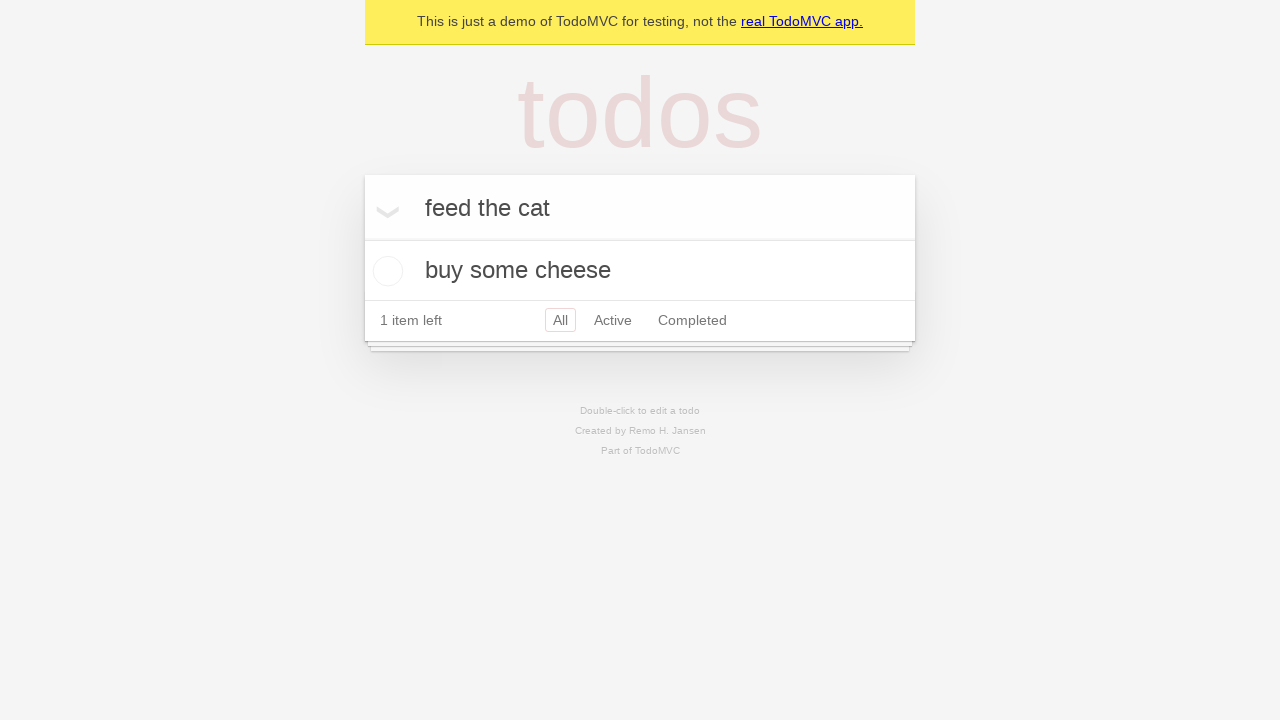

Pressed Enter to add todo 'feed the cat' on internal:attr=[placeholder="What needs to be done?"i]
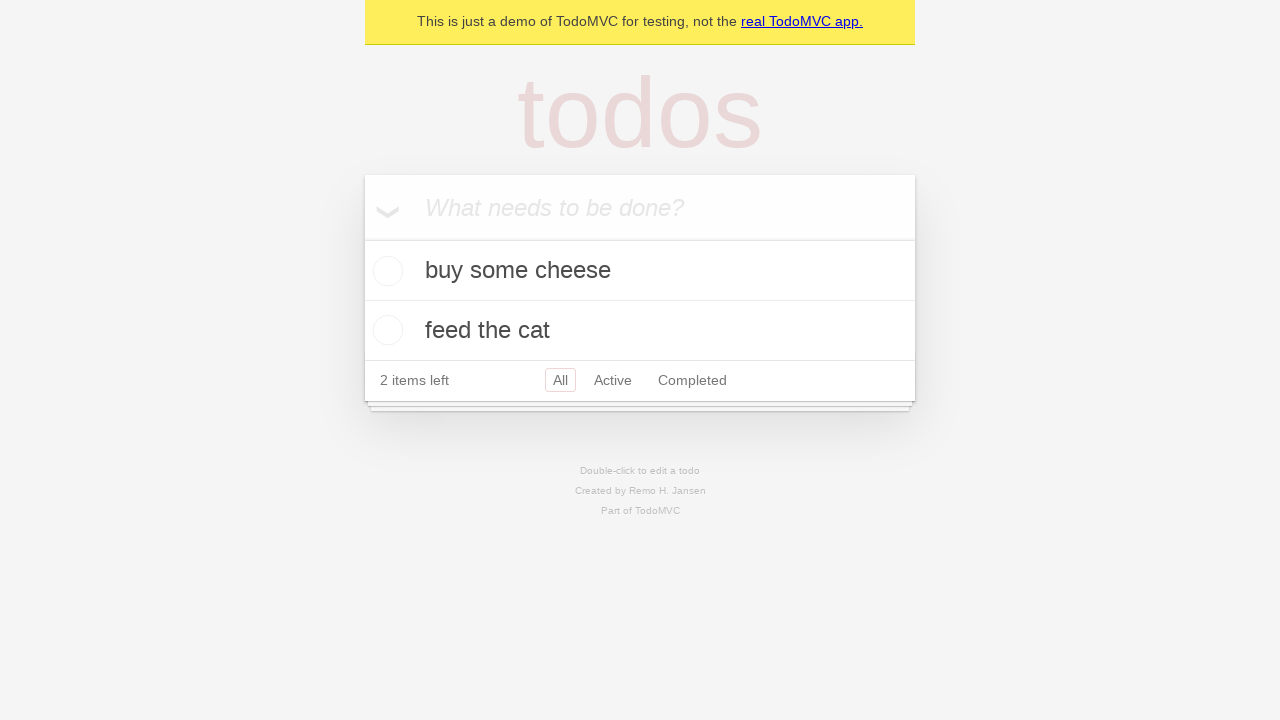

Filled todo input with 'book a doctors appointment' on internal:attr=[placeholder="What needs to be done?"i]
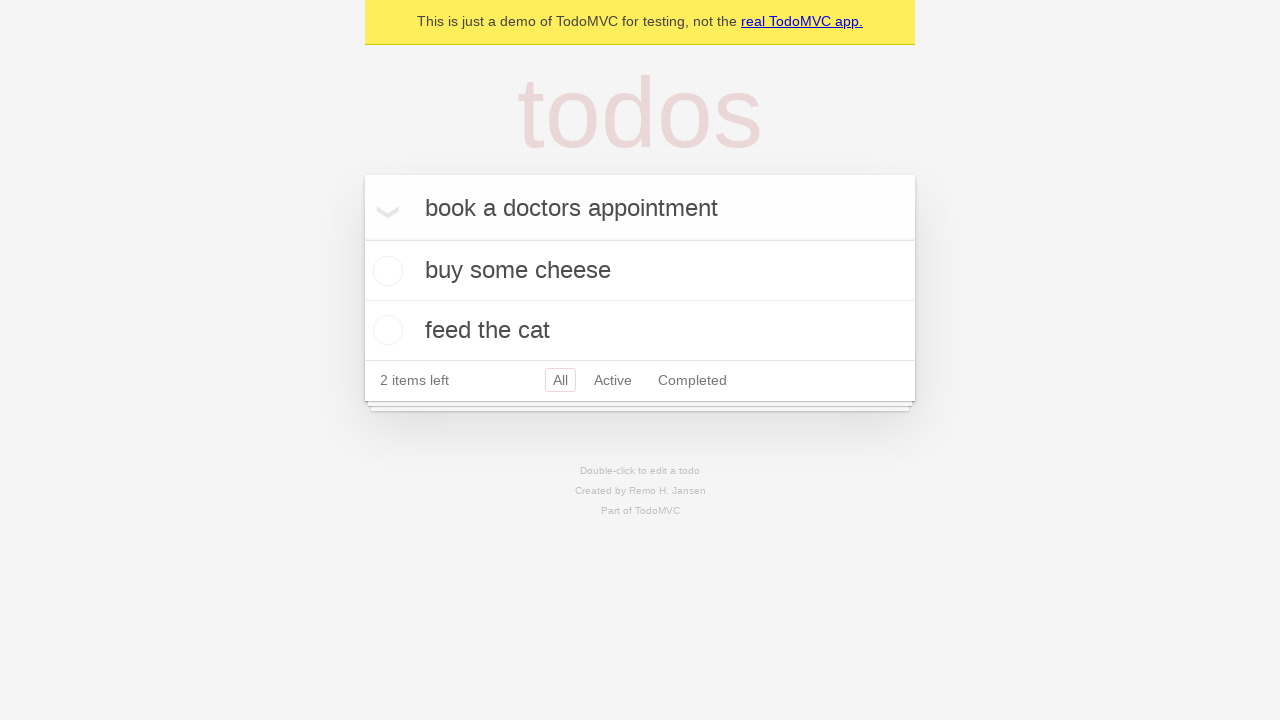

Pressed Enter to add todo 'book a doctors appointment' on internal:attr=[placeholder="What needs to be done?"i]
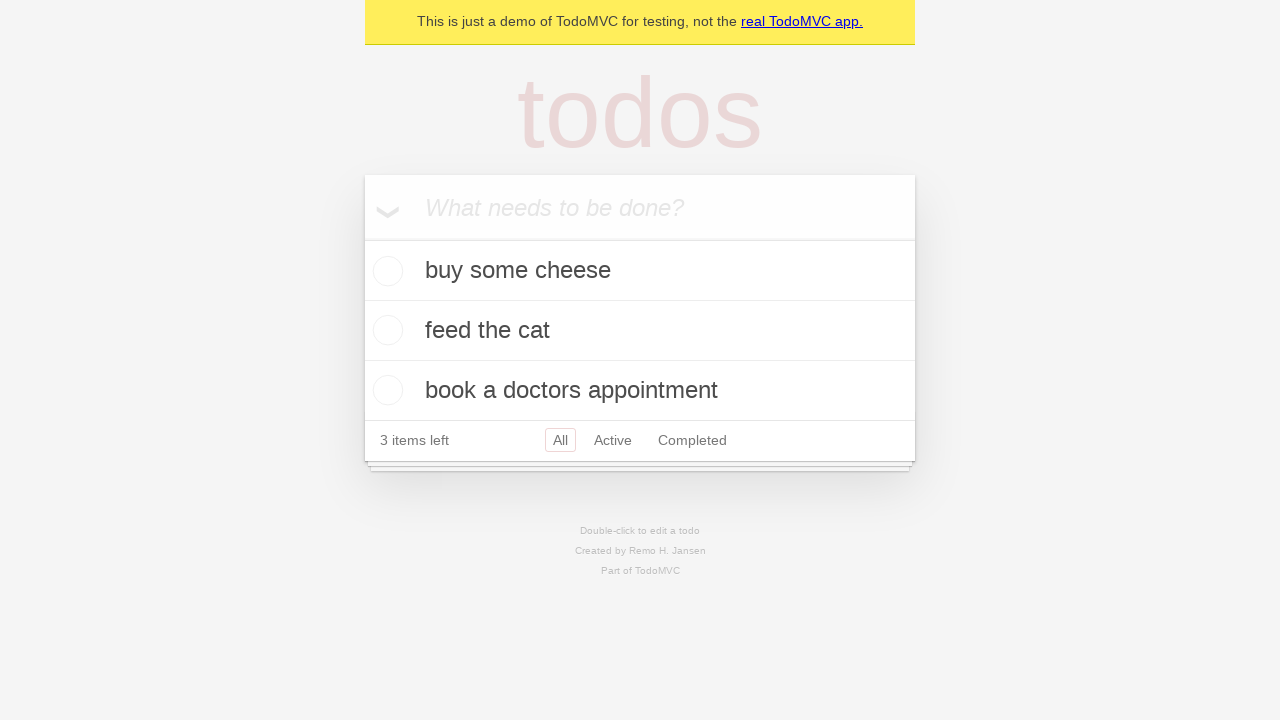

Waited for all 3 todos to be added to localStorage
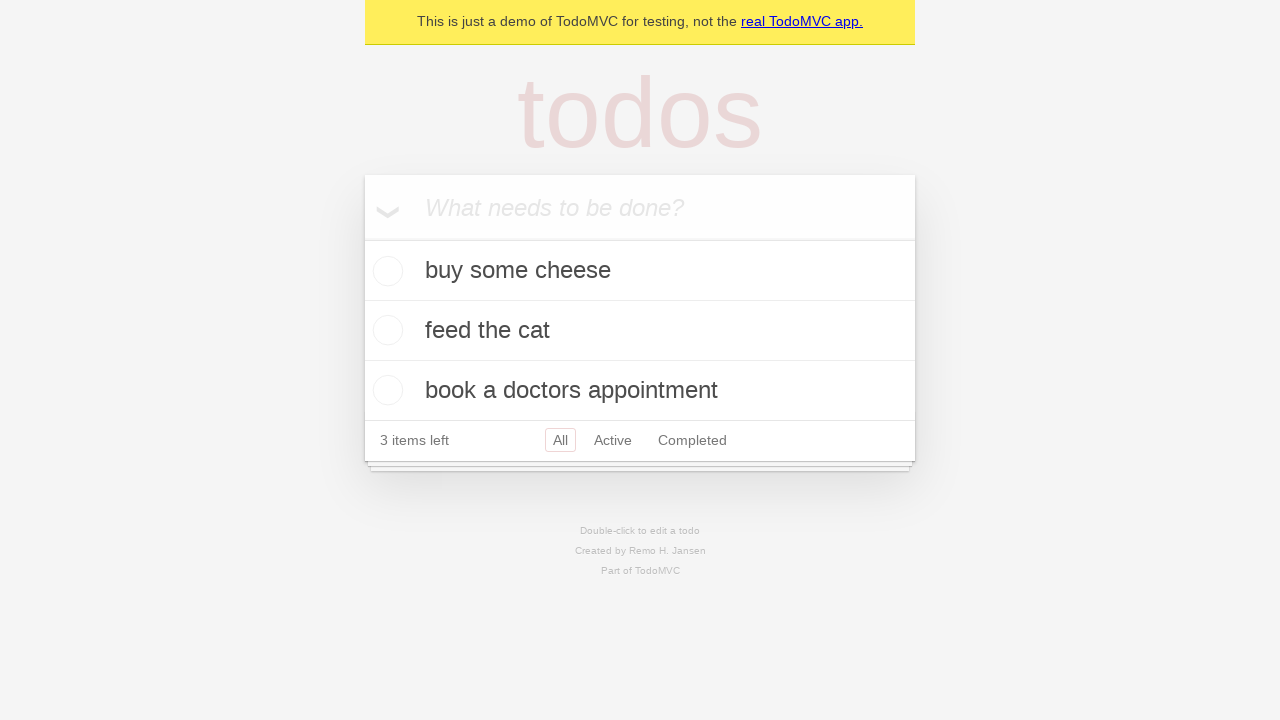

Checked the second todo (feed the cat) at (385, 330) on internal:testid=[data-testid="todo-item"s] >> nth=1 >> internal:role=checkbox
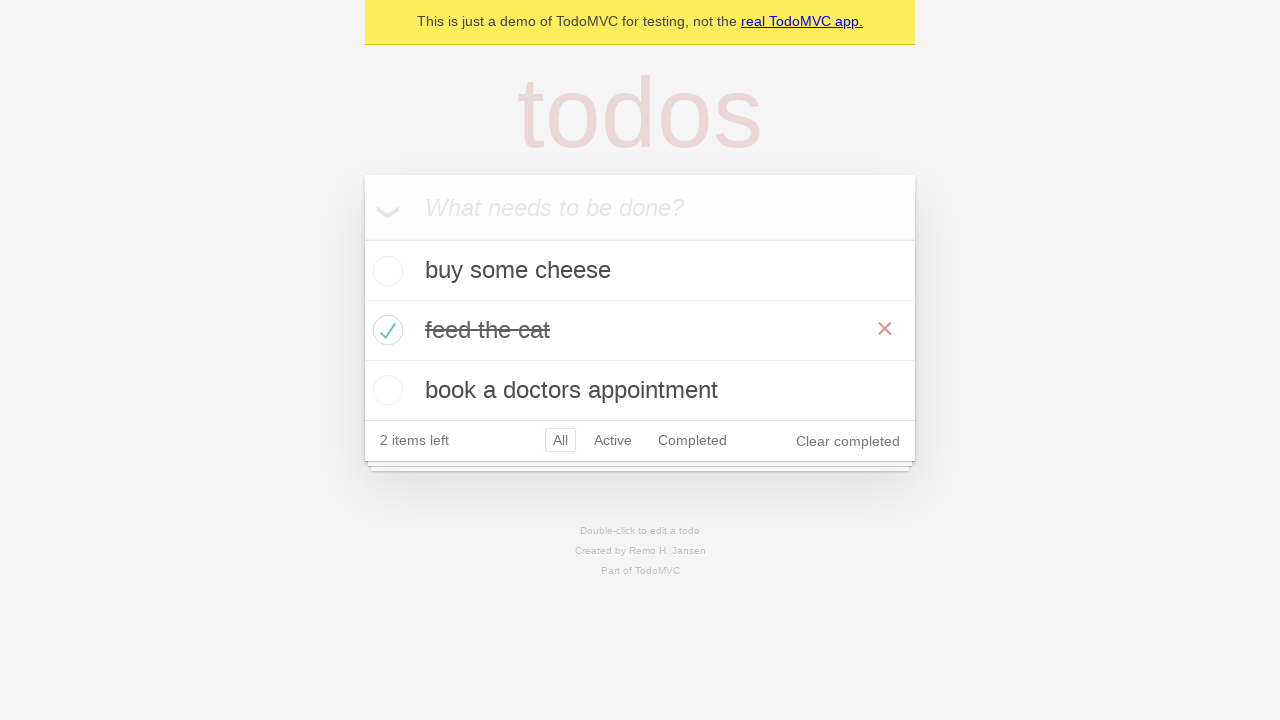

Waited for todo completion state to update in localStorage
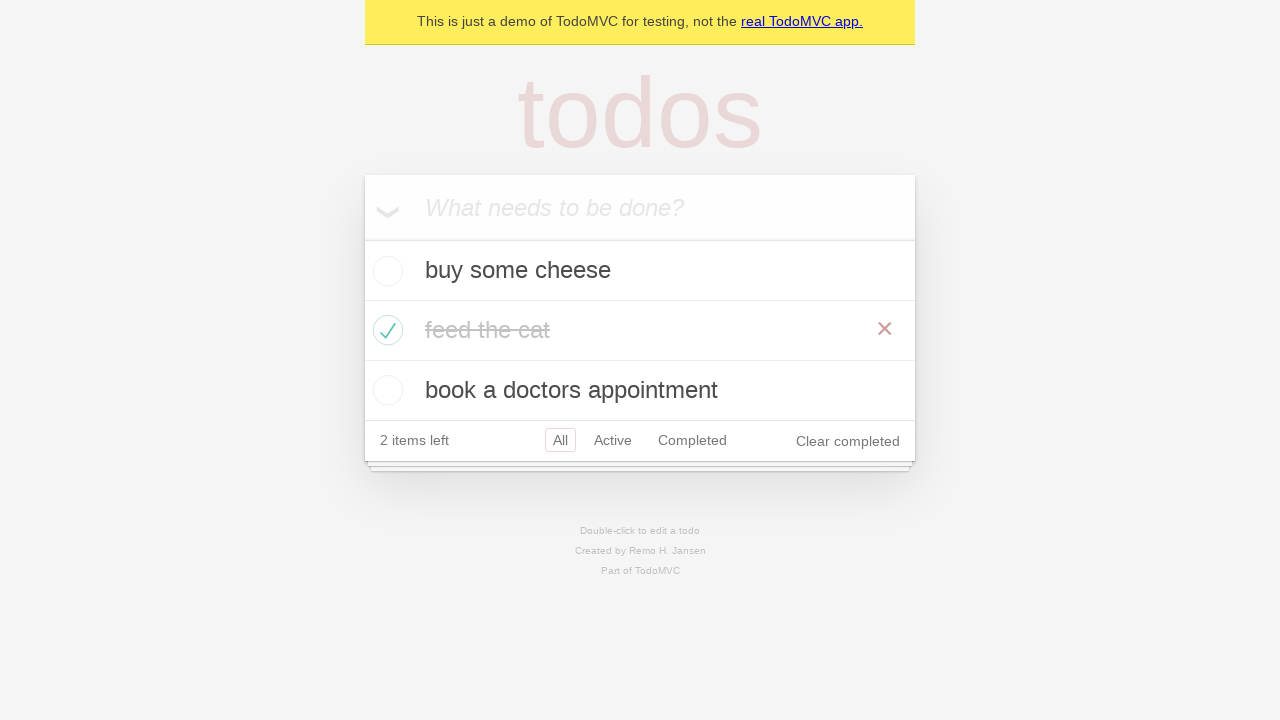

Clicked Active filter to display only active items at (613, 440) on internal:role=link[name="Active"i]
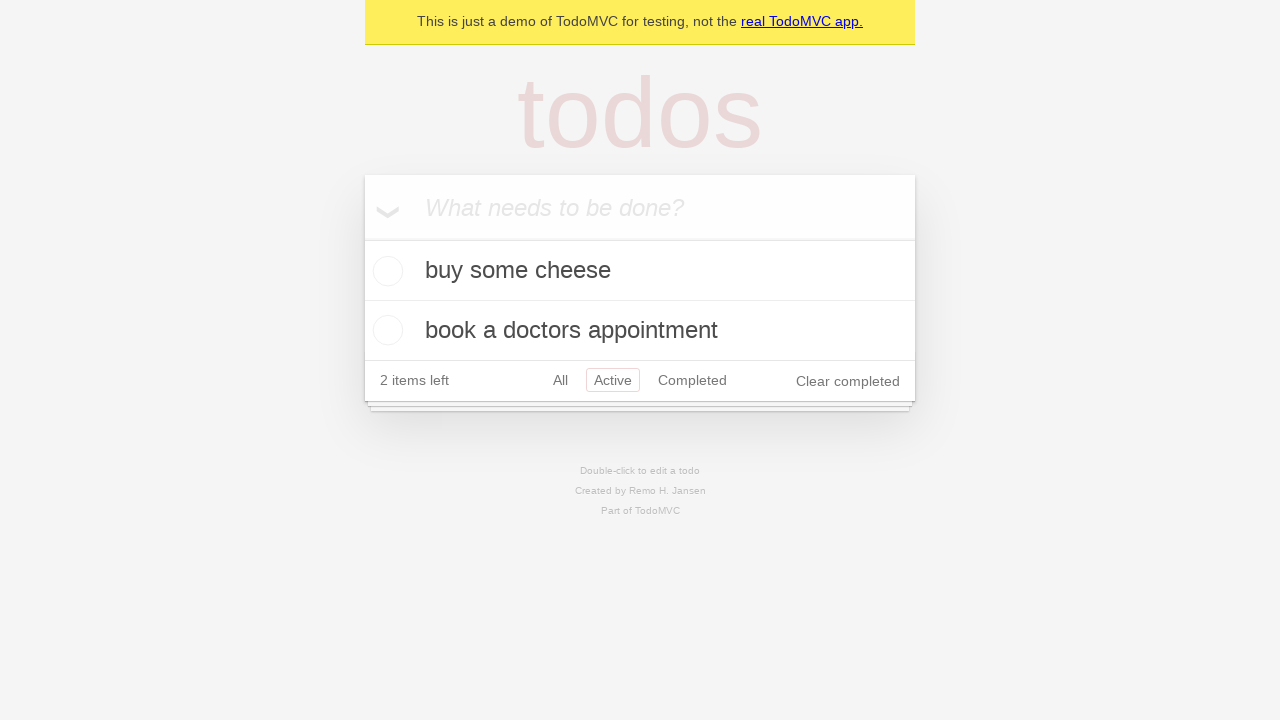

Clicked Completed filter to display only completed items at (692, 380) on internal:role=link[name="Completed"i]
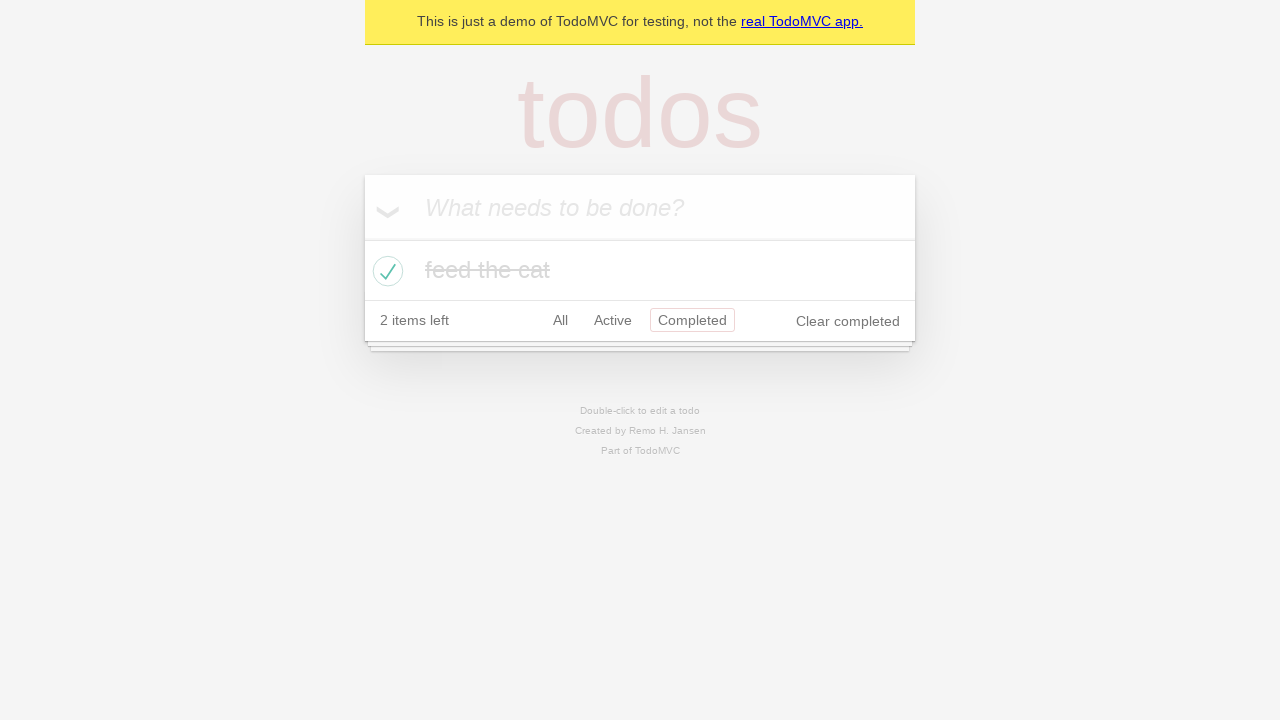

Clicked All filter to display all items at (560, 320) on internal:role=link[name="All"i]
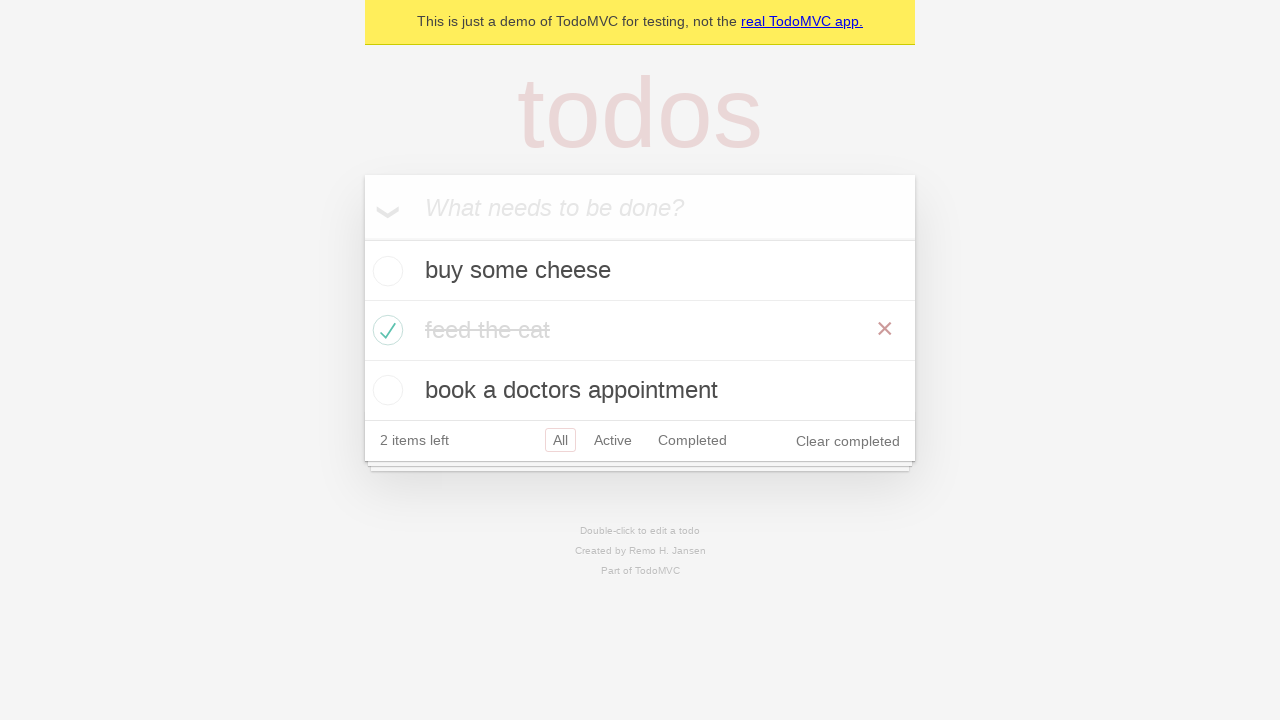

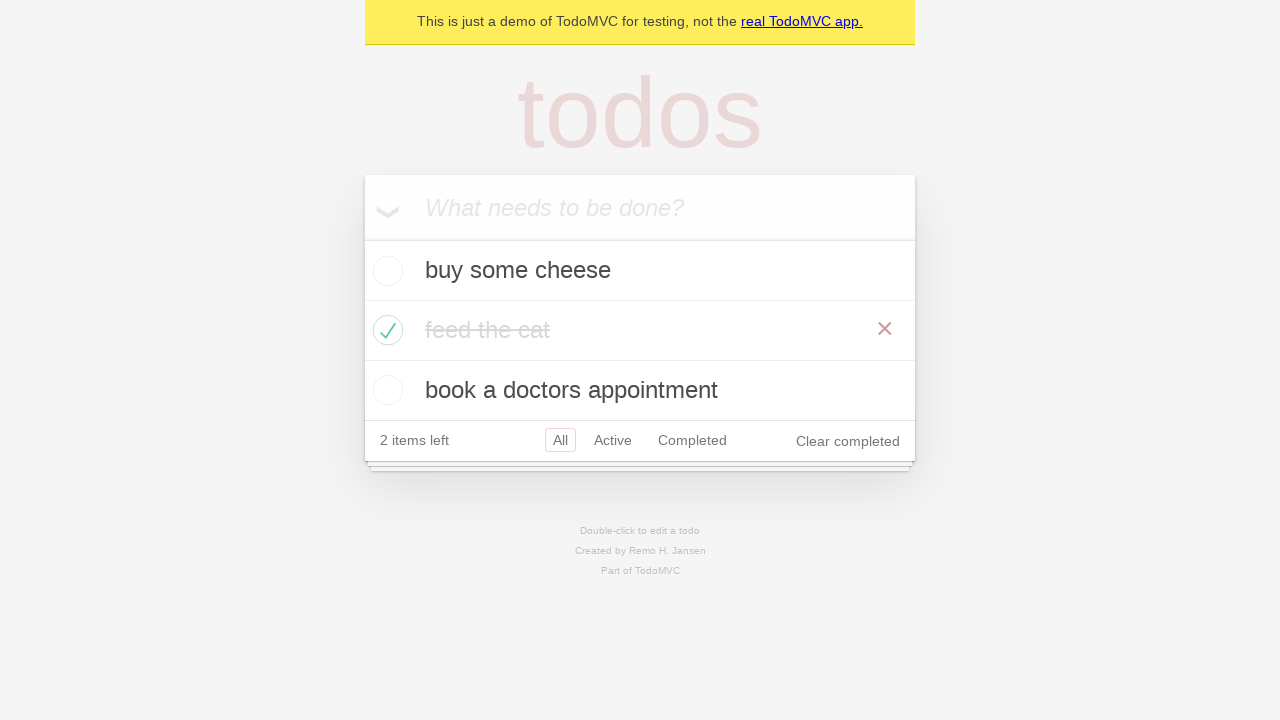